Tests browser navigation functionality by navigating between Spotify developer pages and using back, forward, and refresh operations

Starting URL: https://developer.spotify.com/dashboard/

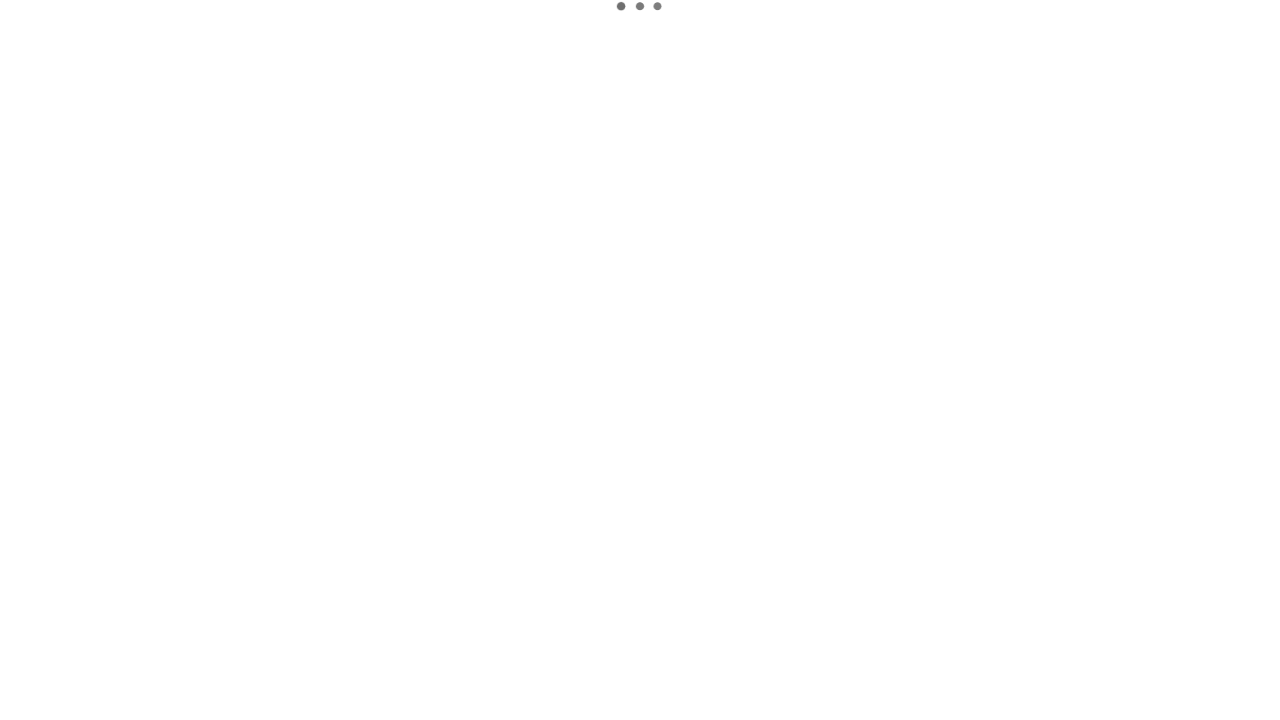

Retrieved initial page title
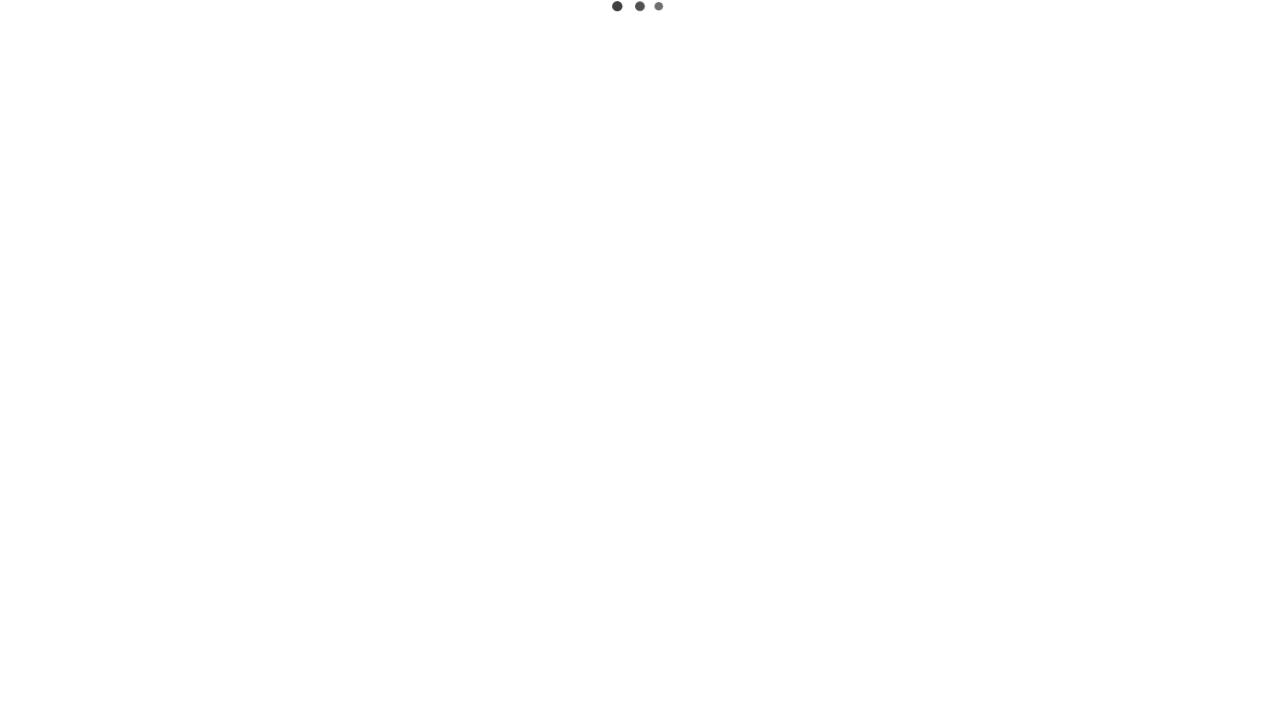

Retrieved initial page URL
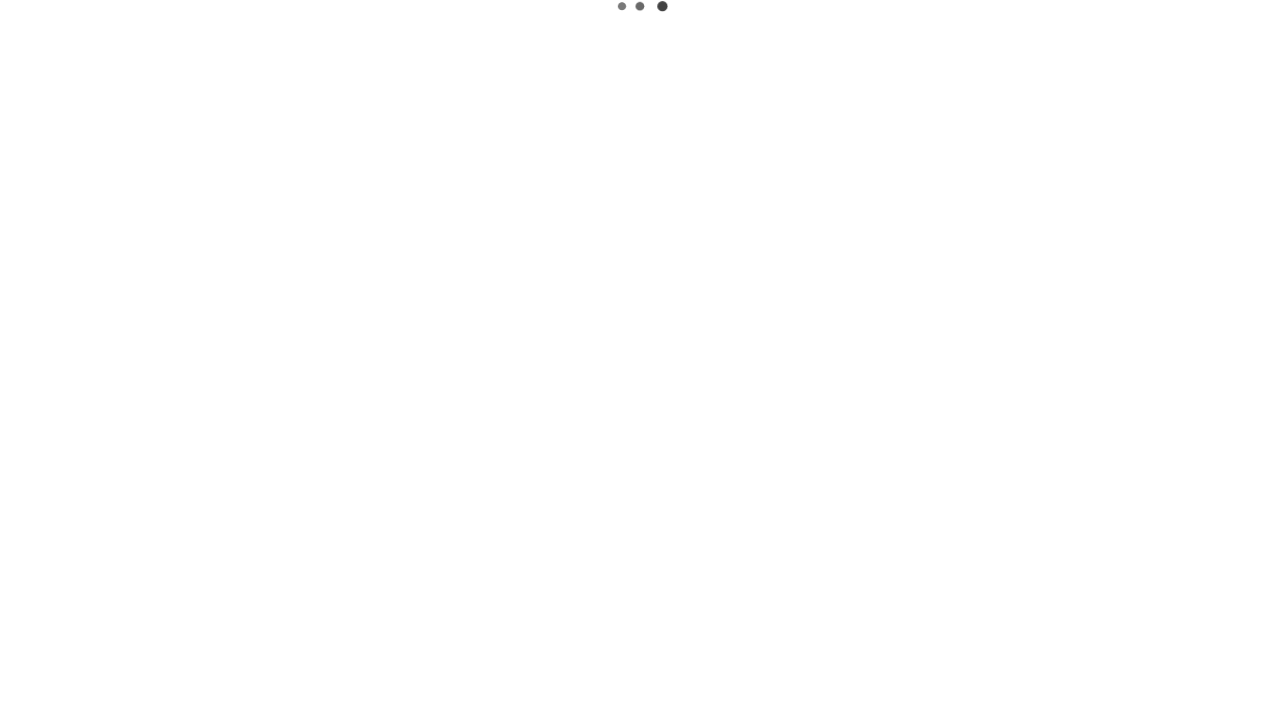

Navigated to Spotify Web API quickstart documentation page
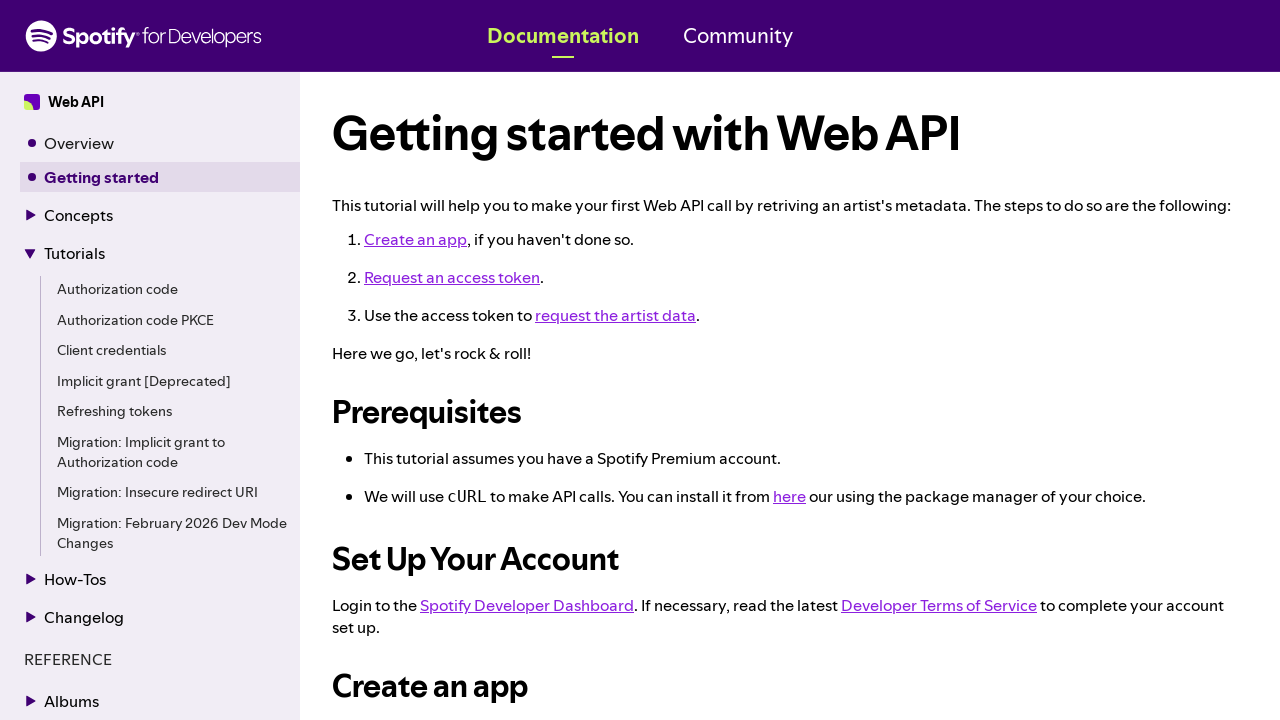

Retrieved URL after navigation to quickstart
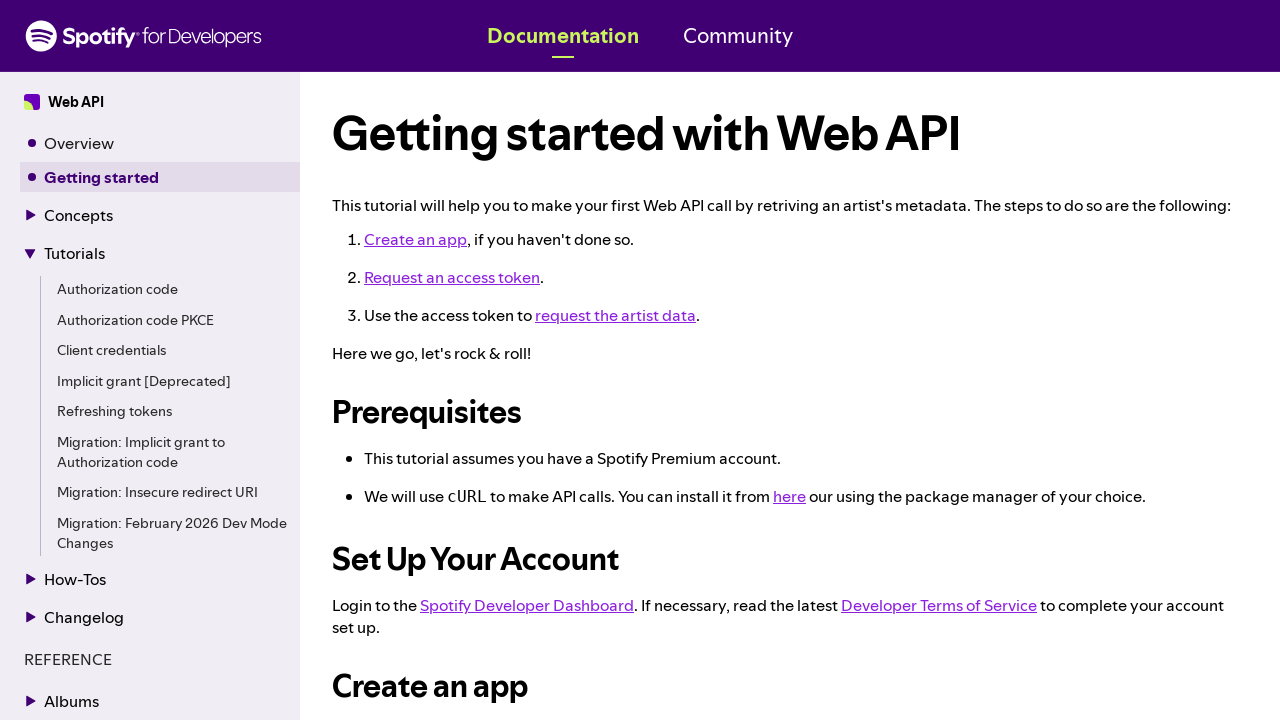

Waited 2 seconds before navigating back
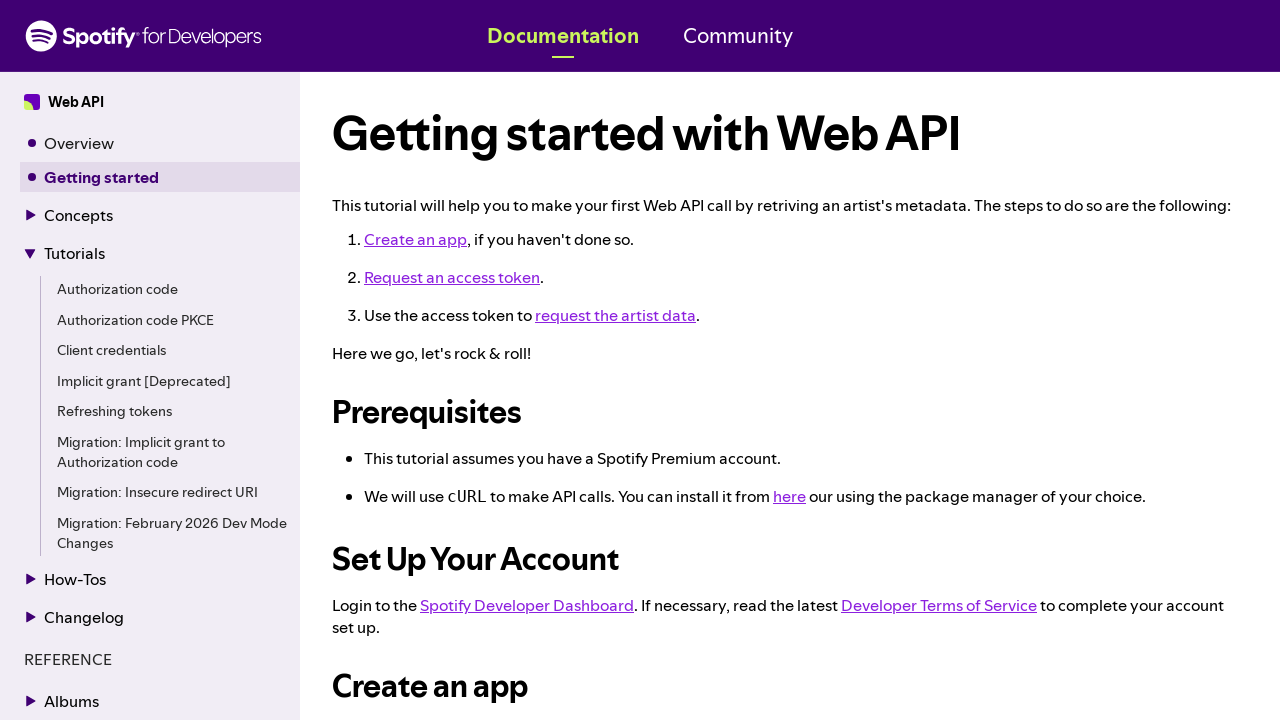

Navigated back to Spotify dashboard
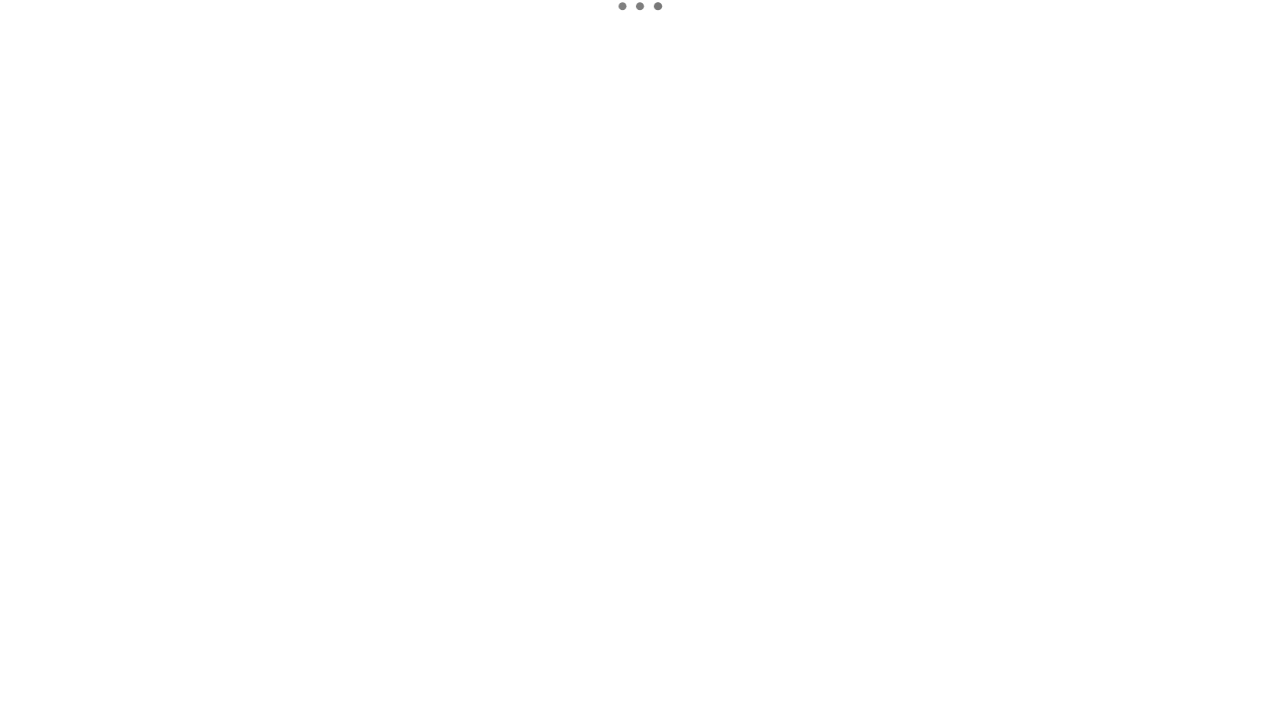

Retrieved URL after navigating back to dashboard
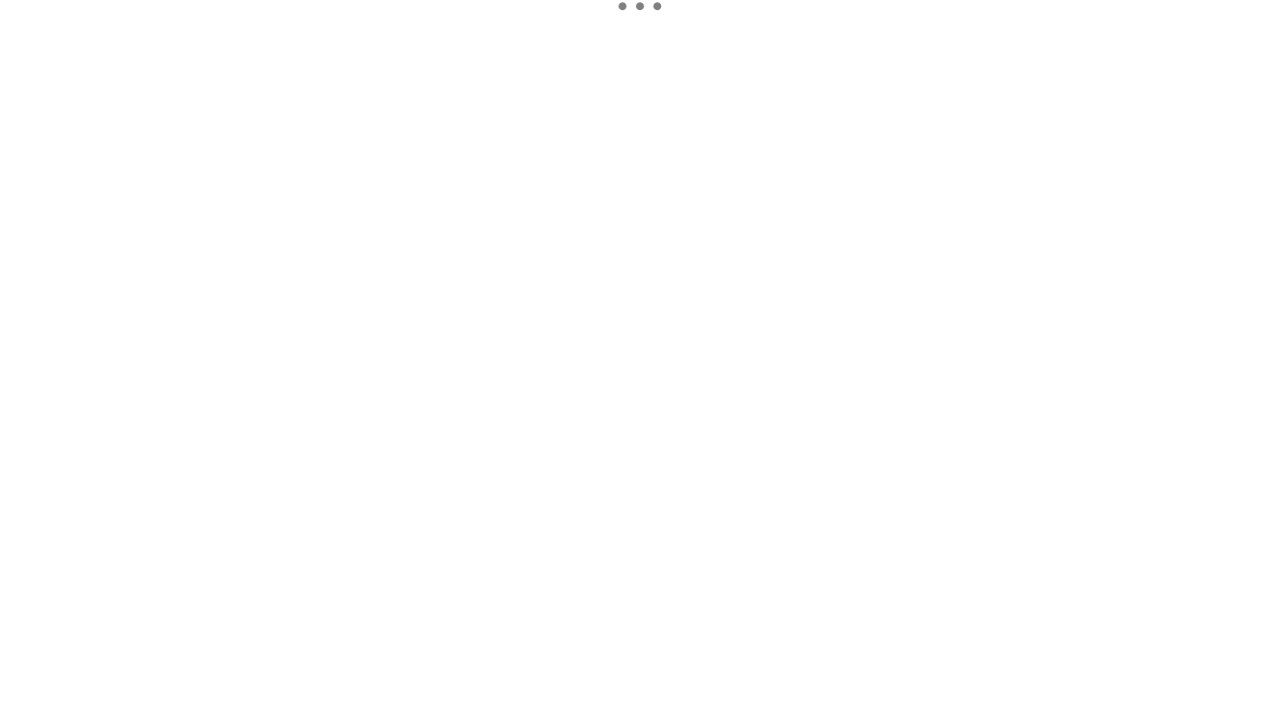

Waited 2 seconds before navigating forward
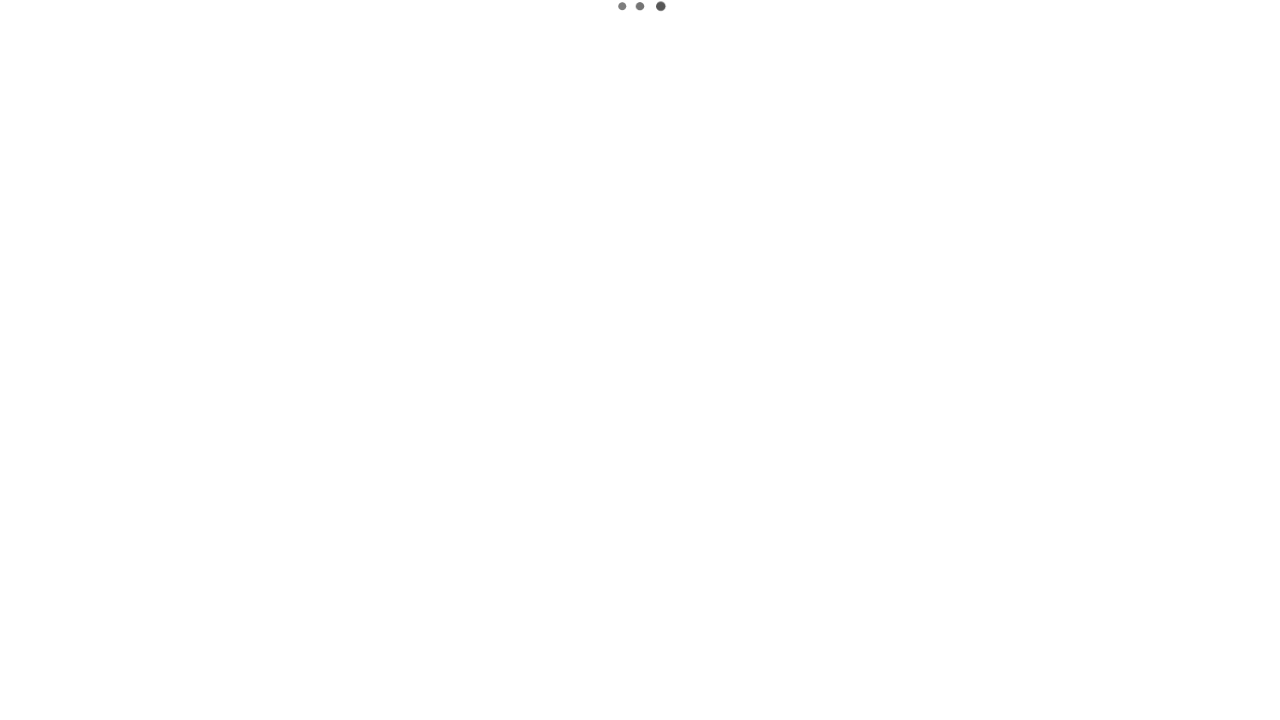

Navigated forward to quickstart documentation page
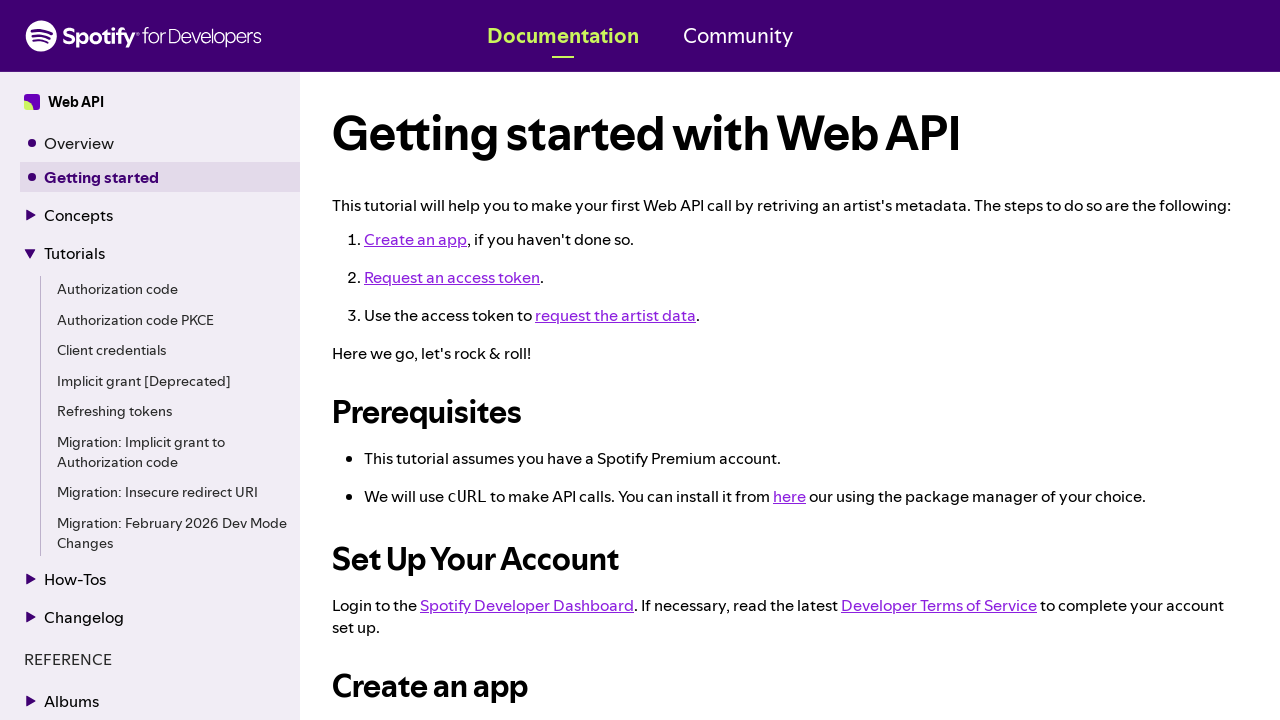

Retrieved URL after navigating forward to quickstart
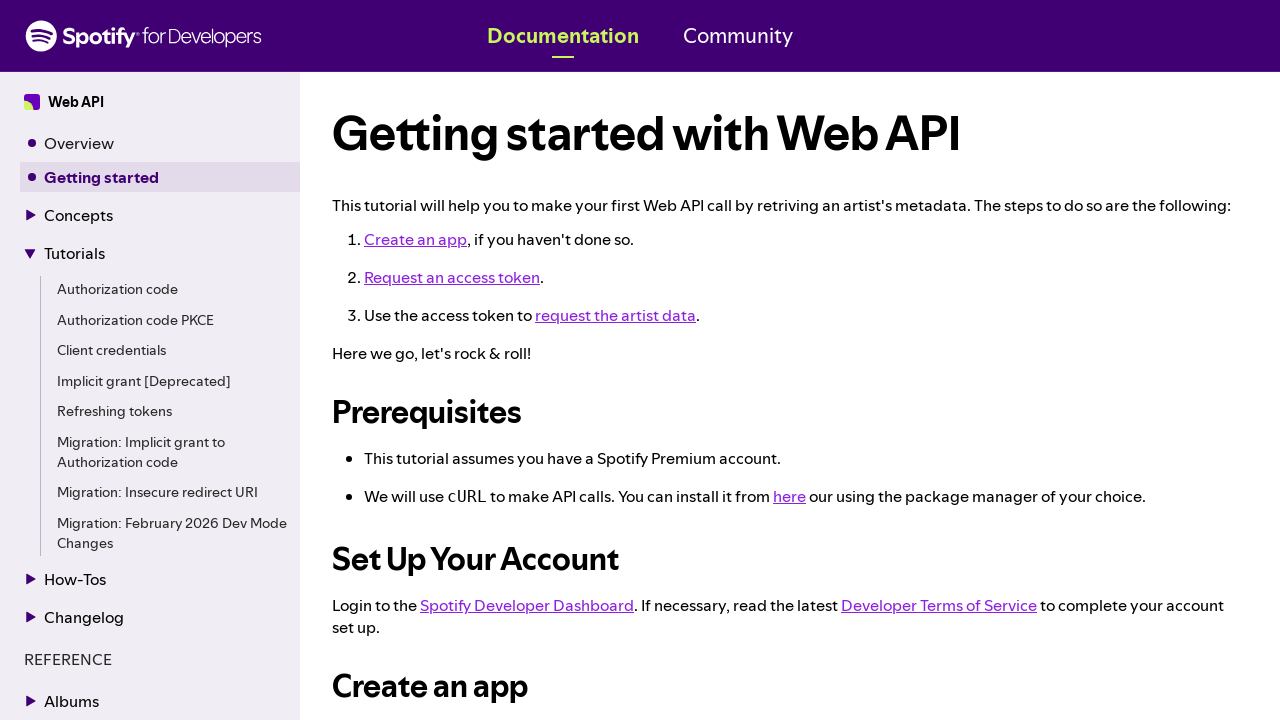

Waited 2 seconds before navigating back again
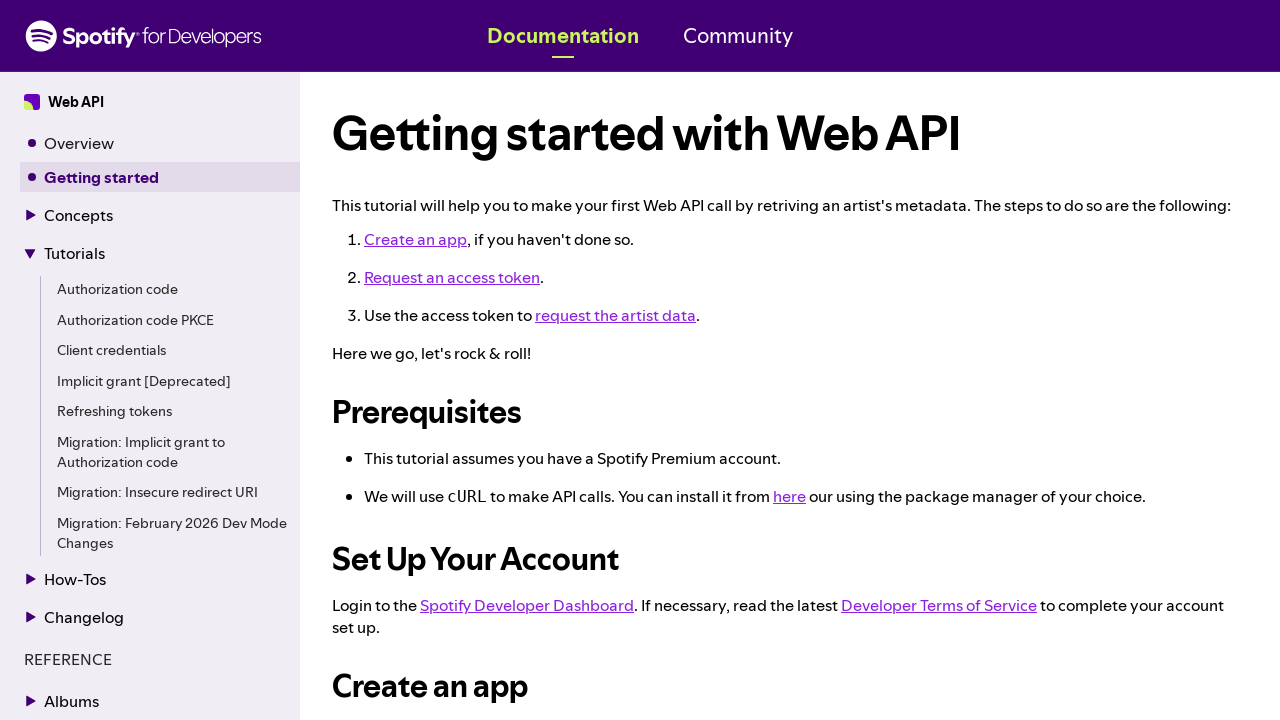

Navigated back to dashboard again
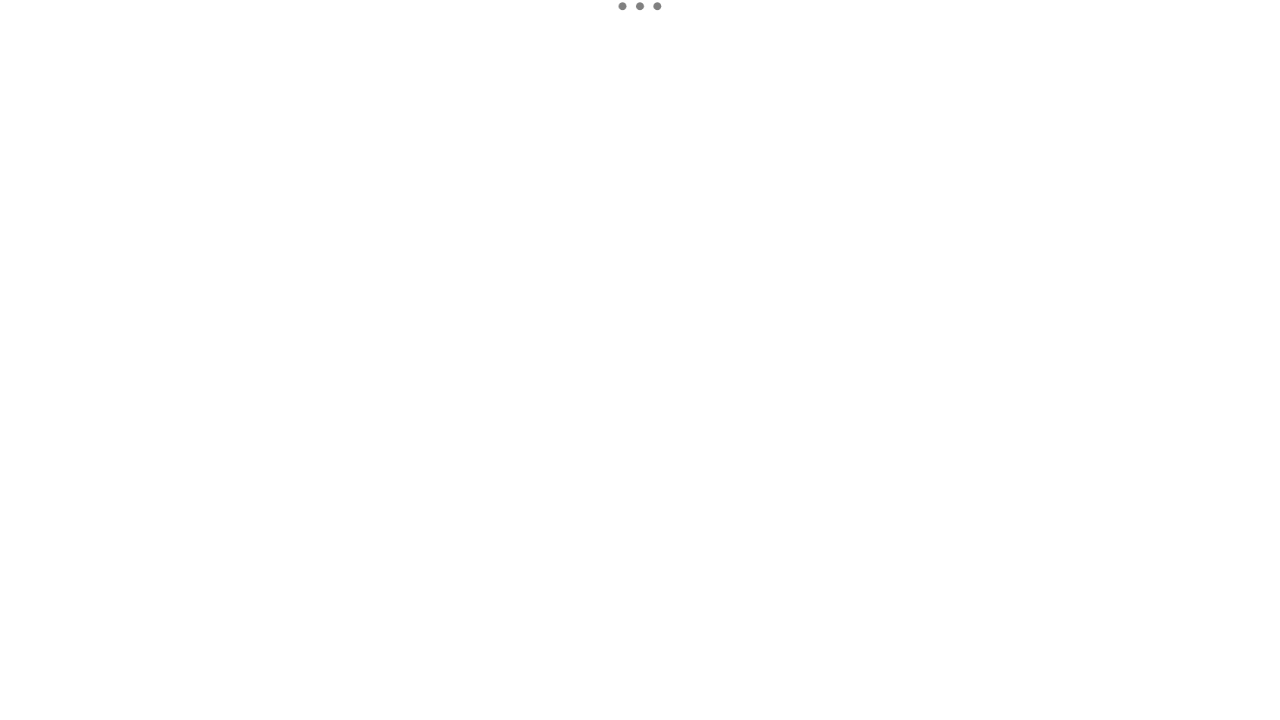

Retrieved URL after second back navigation
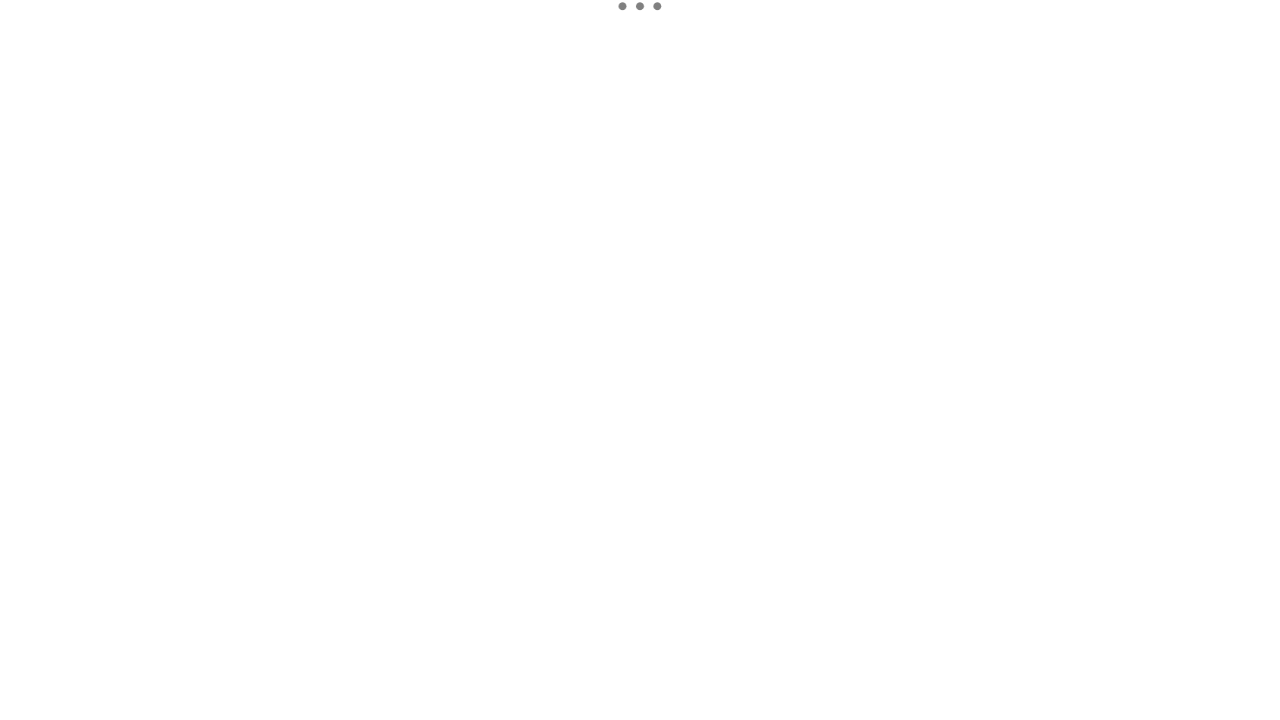

Refreshed the current page
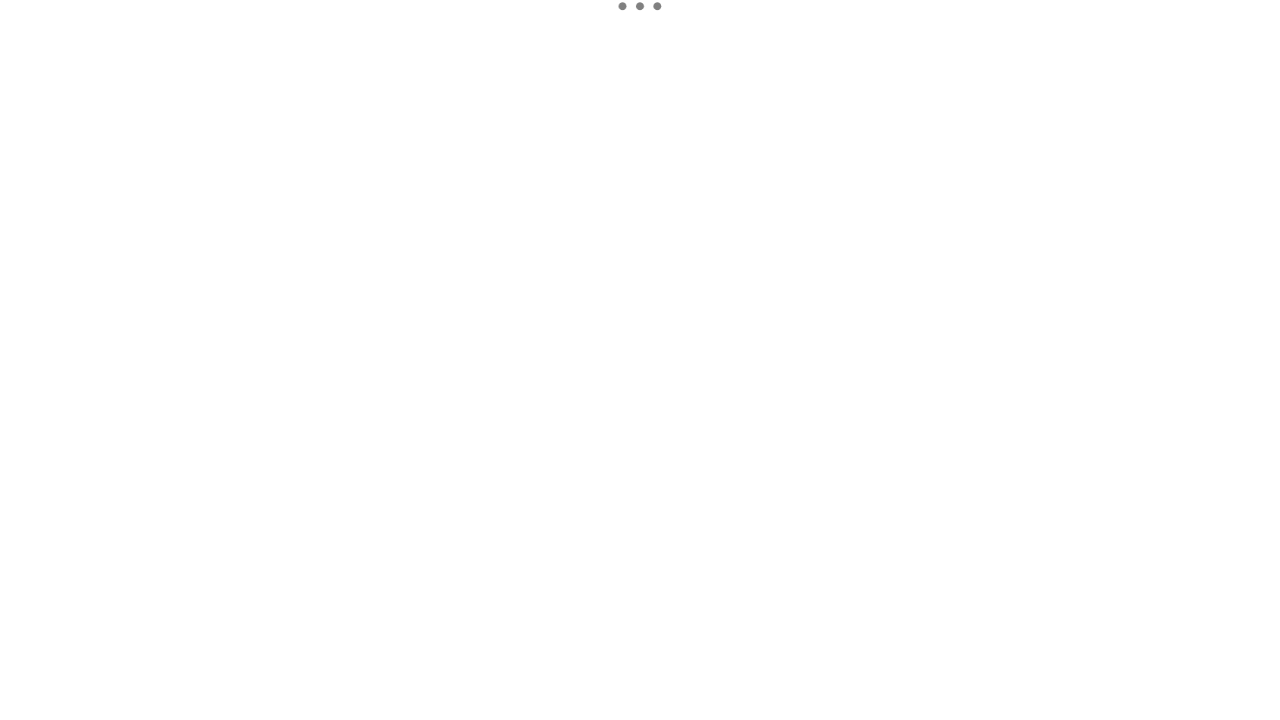

Retrieved URL after page refresh
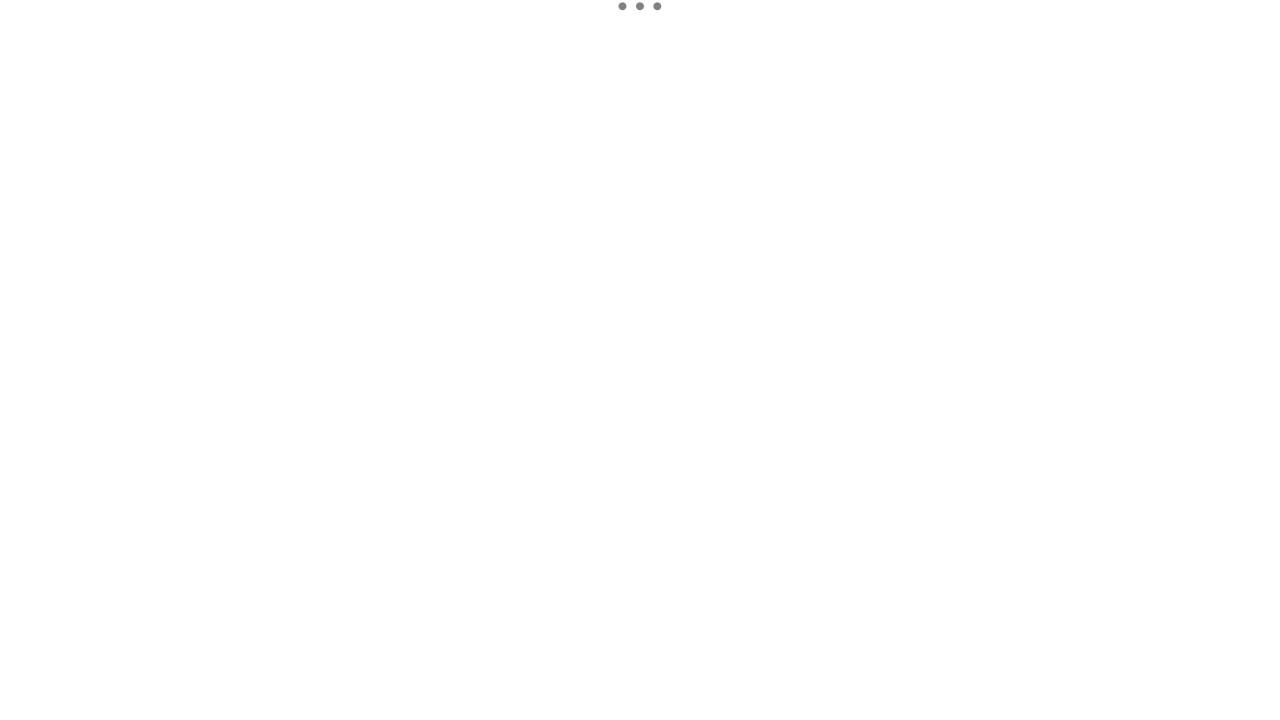

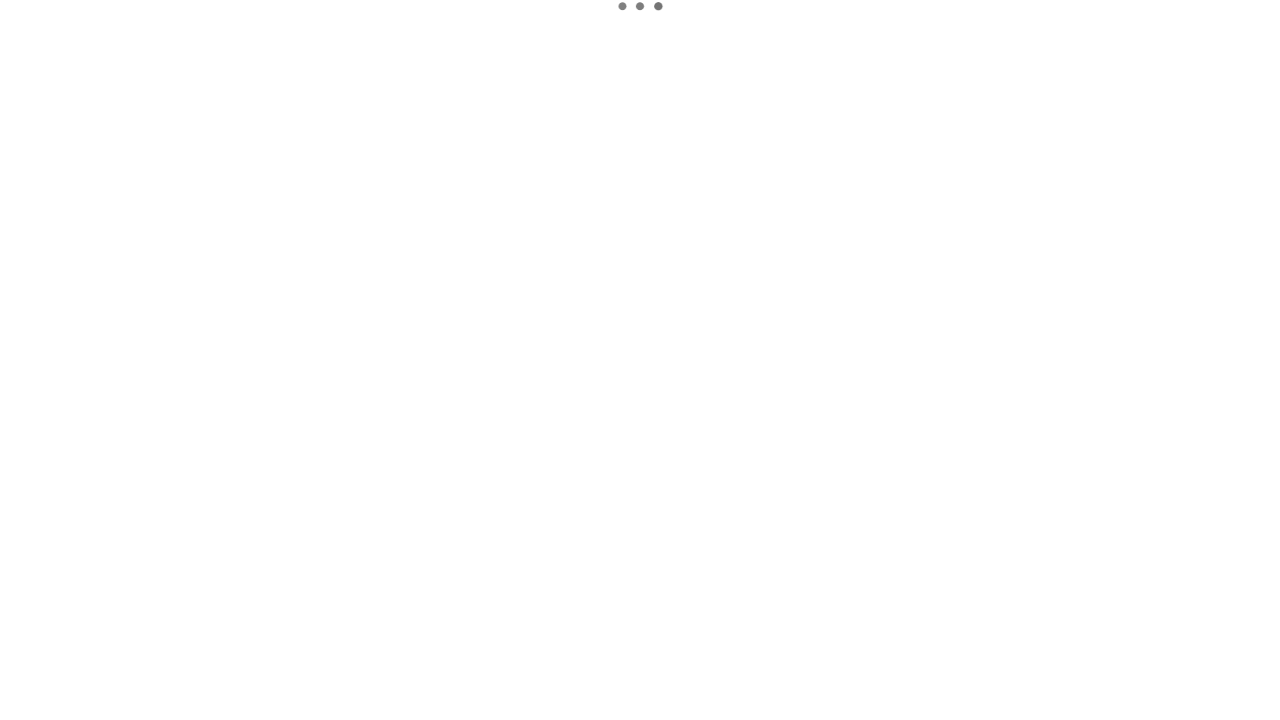